Tests single window handling by opening a new window, filling a form field in the child window, then returning to parent window to fill another field

Starting URL: https://www.hyrtutorials.com/p/window-handles-practice.html

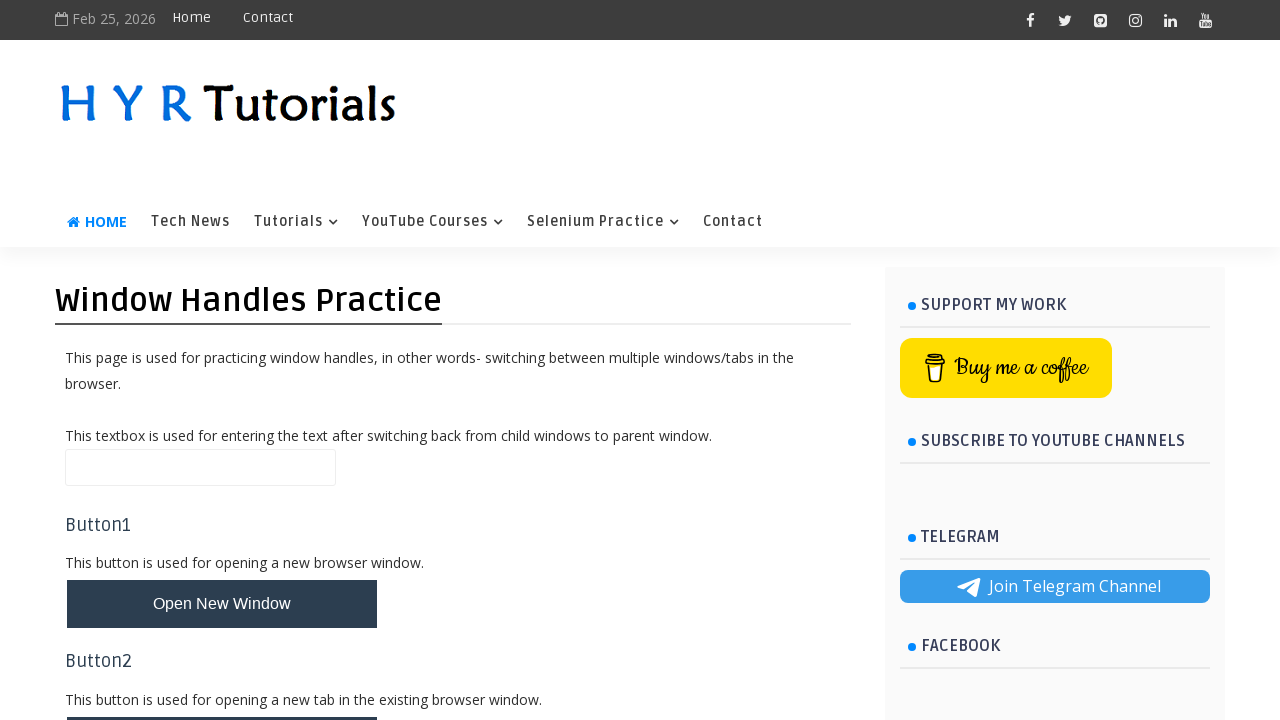

Scrolled 'New Window' button into view
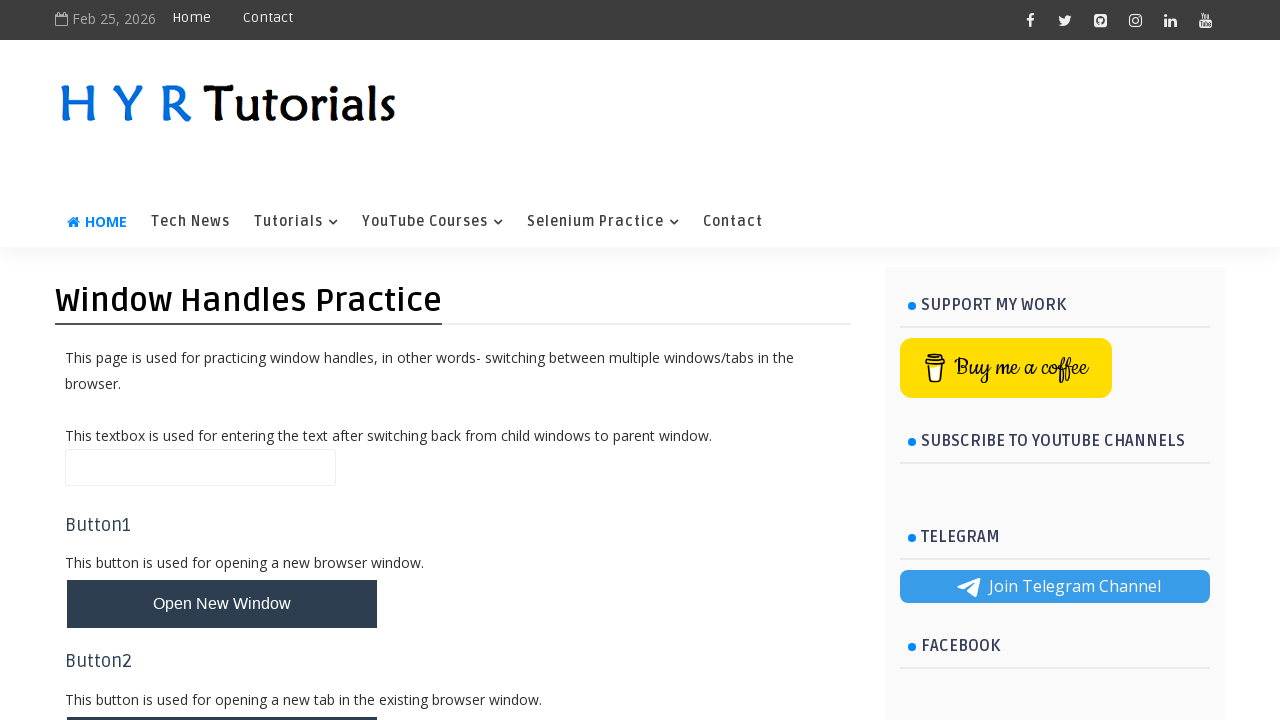

Clicked 'New Window' button and new window opened at (222, 604) on #newWindowBtn
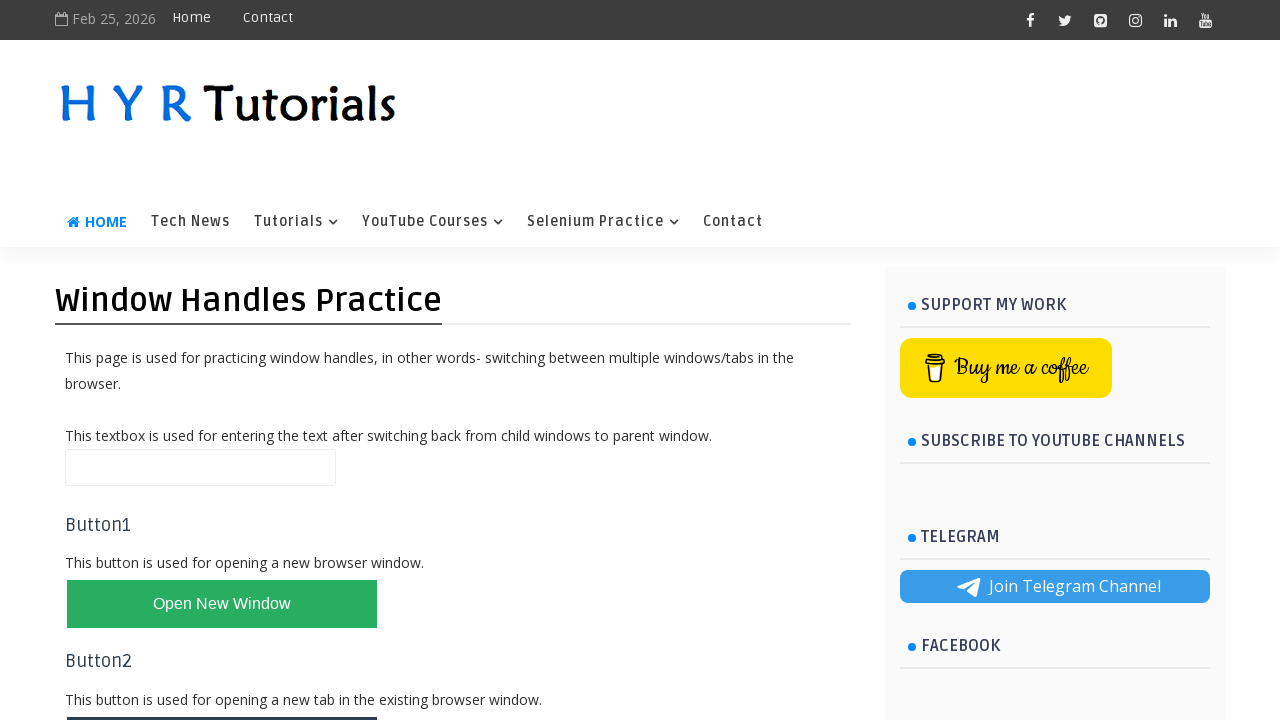

Captured new window popup reference
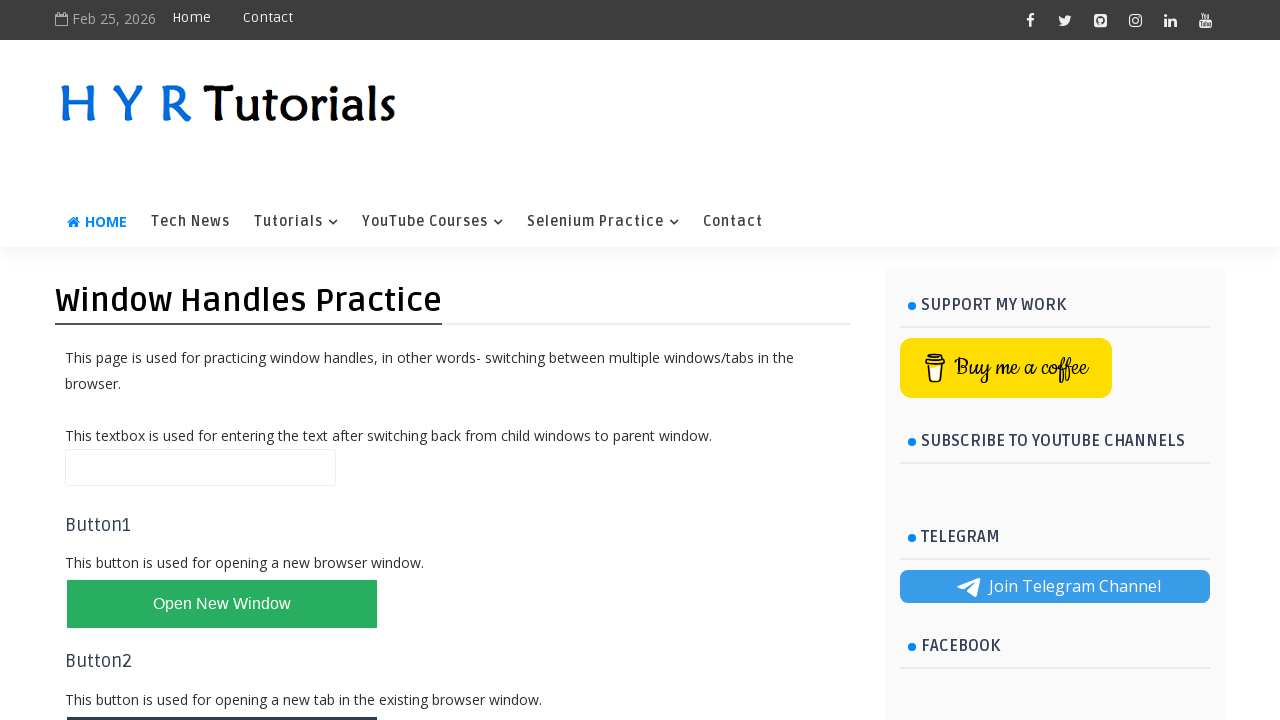

Filled firstName field with 'window1' in child window on #firstName
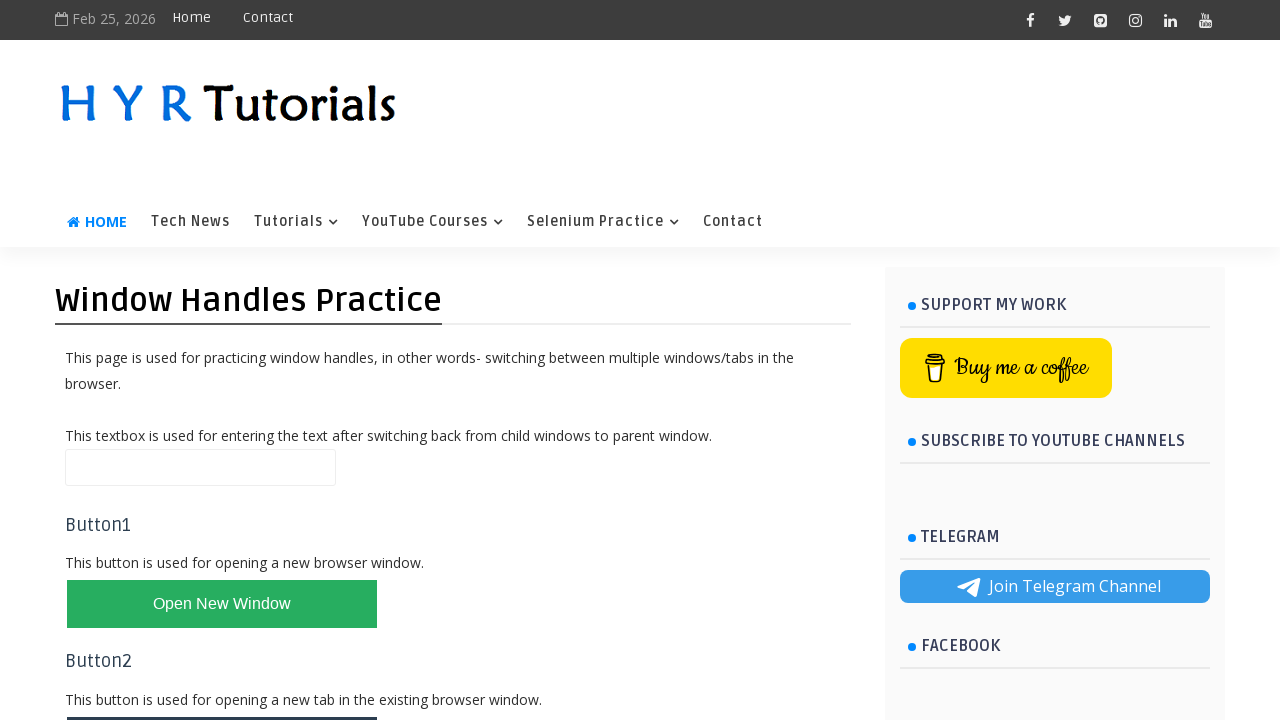

Closed child window
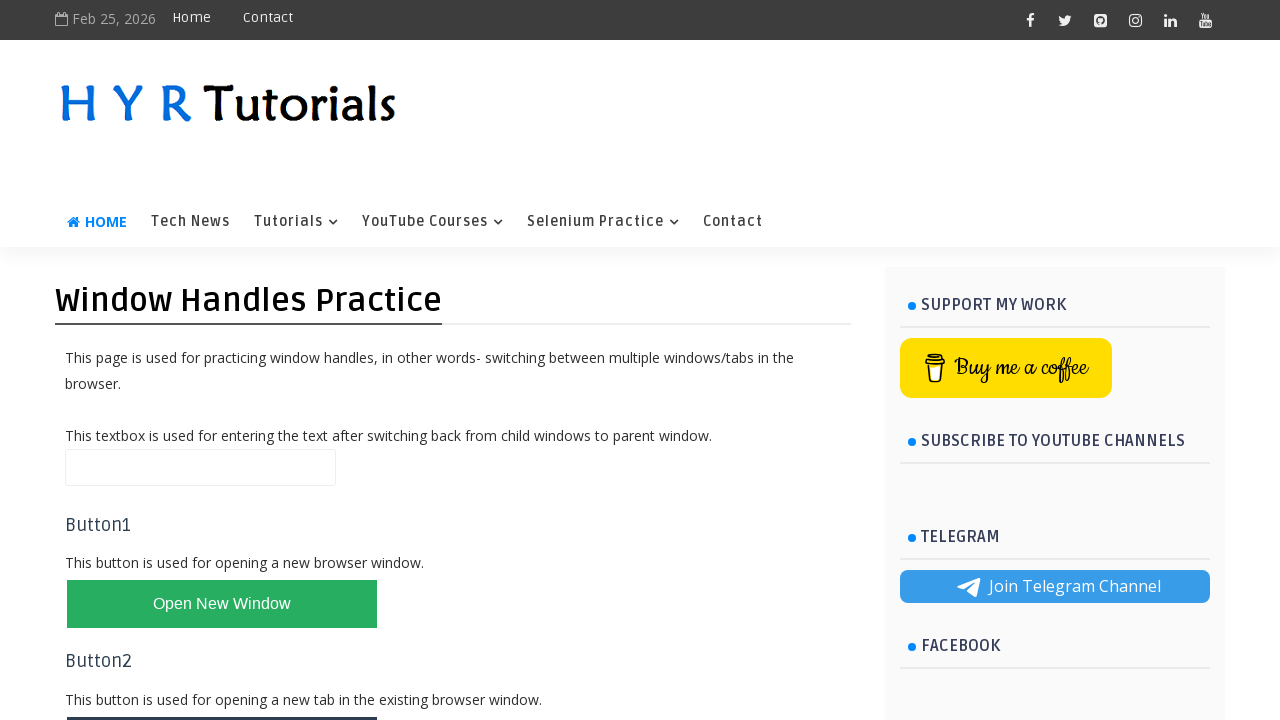

Filled name field with 'Abishek' in parent window on #name
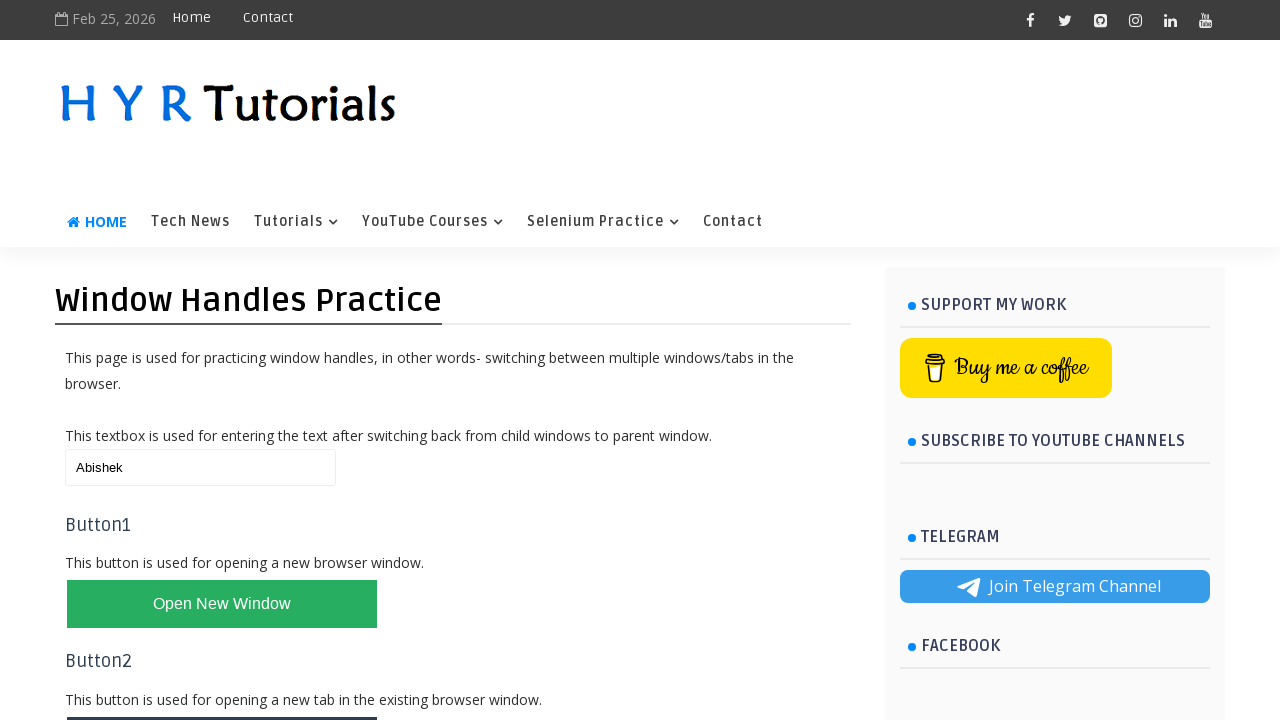

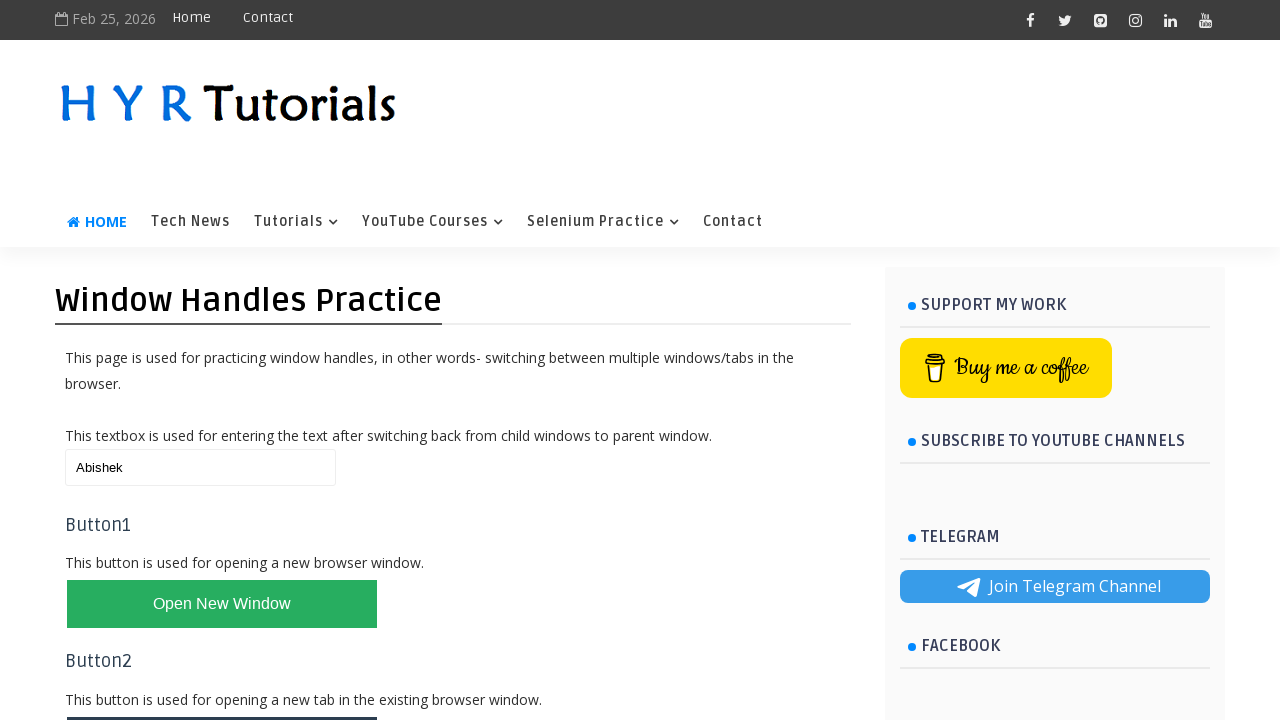